Tests login form validation by entering invalid credentials and verifying the appropriate error message is displayed

Starting URL: https://the-internet.herokuapp.com/

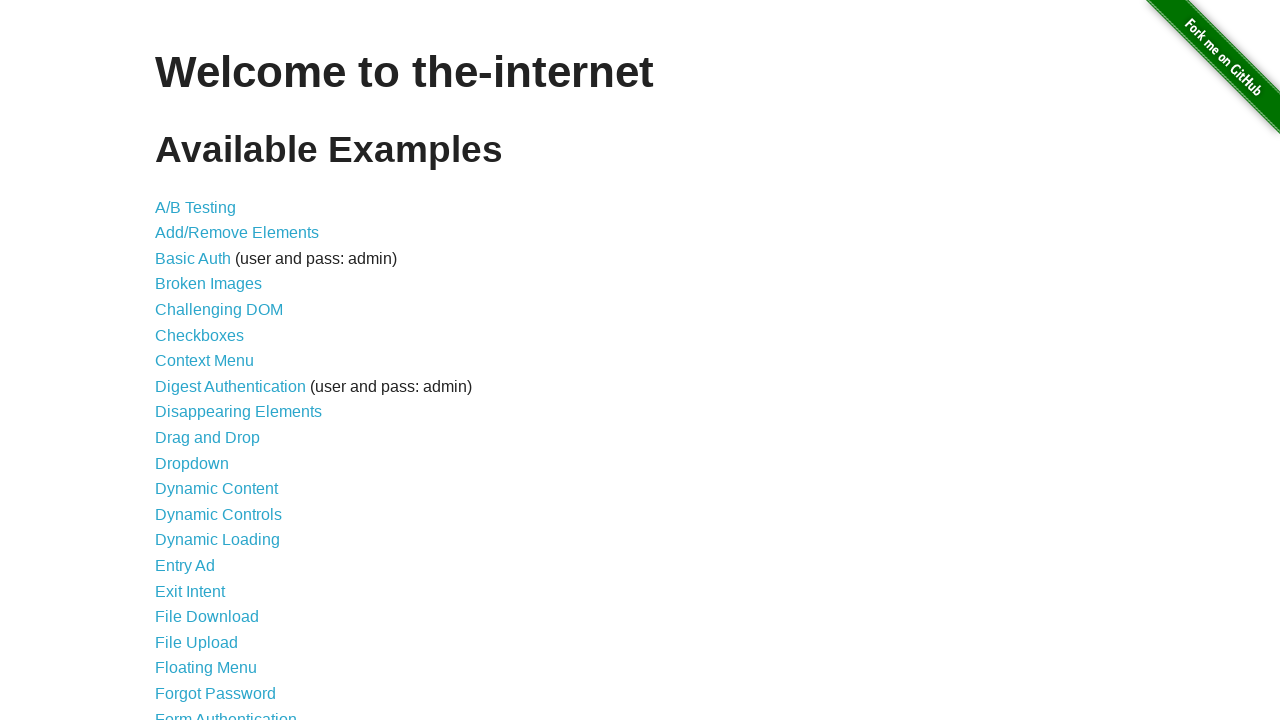

Clicked on Form Authentication link at (226, 712) on text=Form Authentication
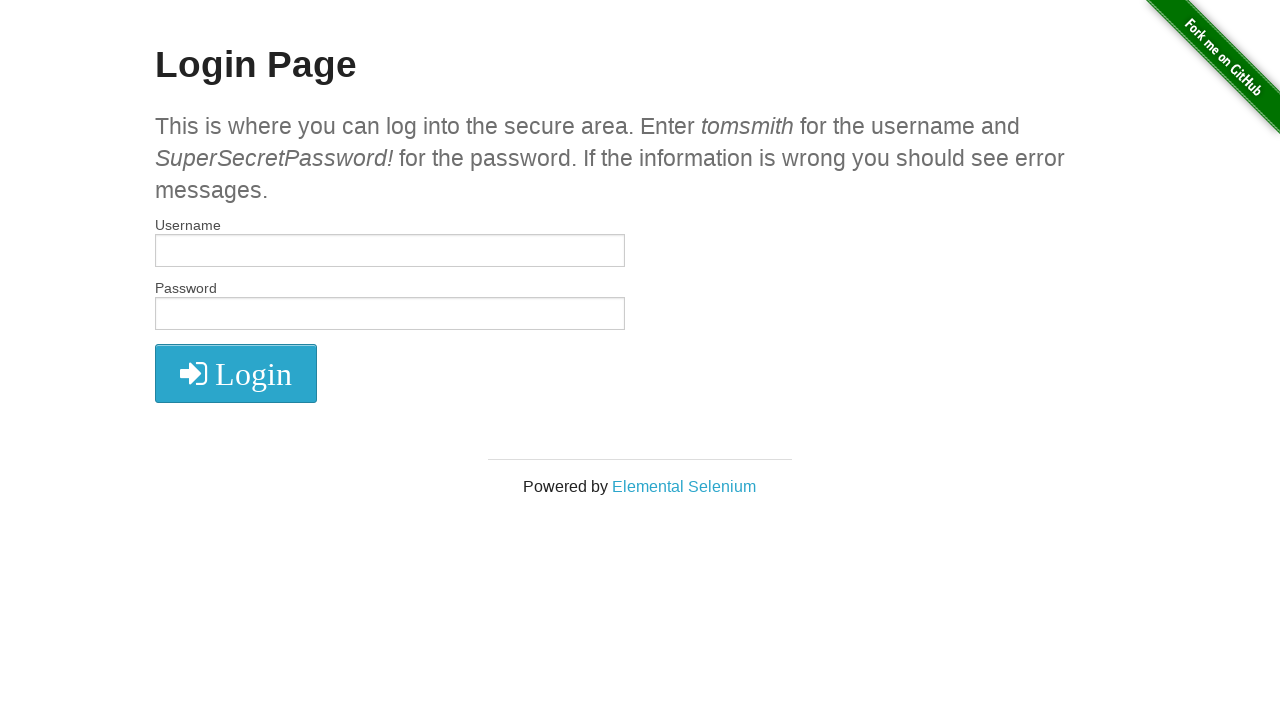

Filled username field with 'invalid' on #username
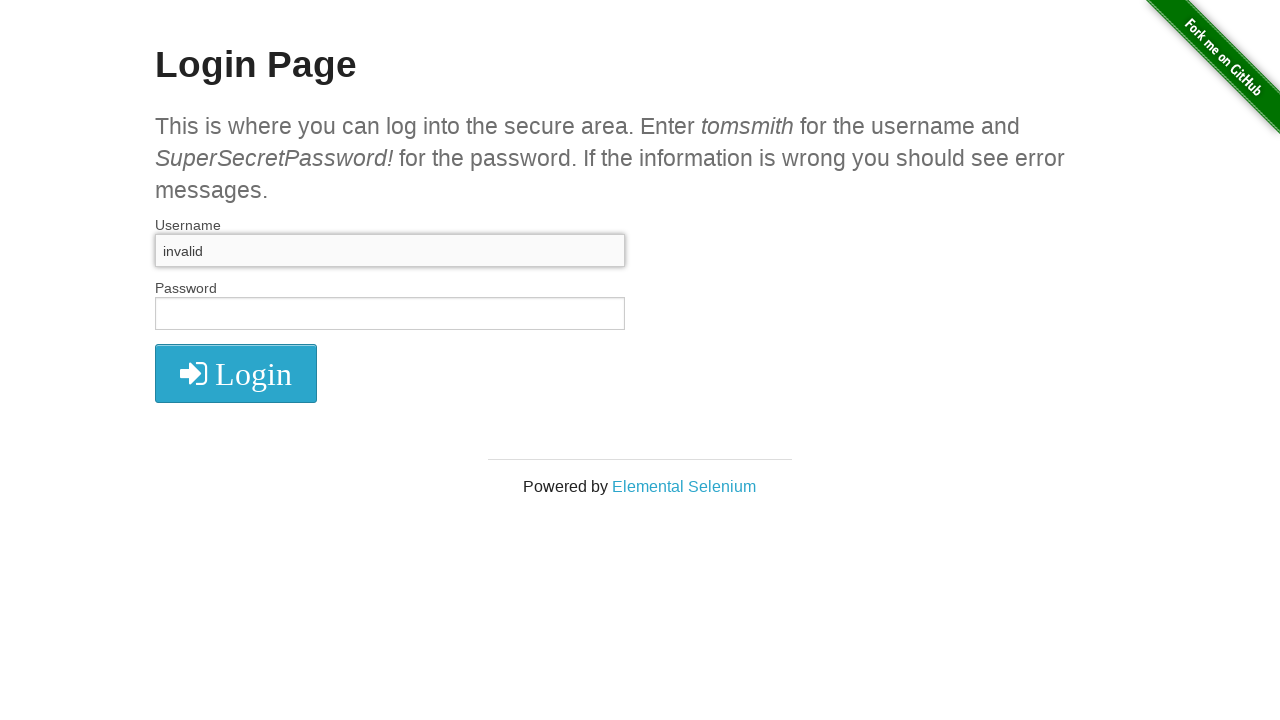

Filled password field with 'invalid' on #password
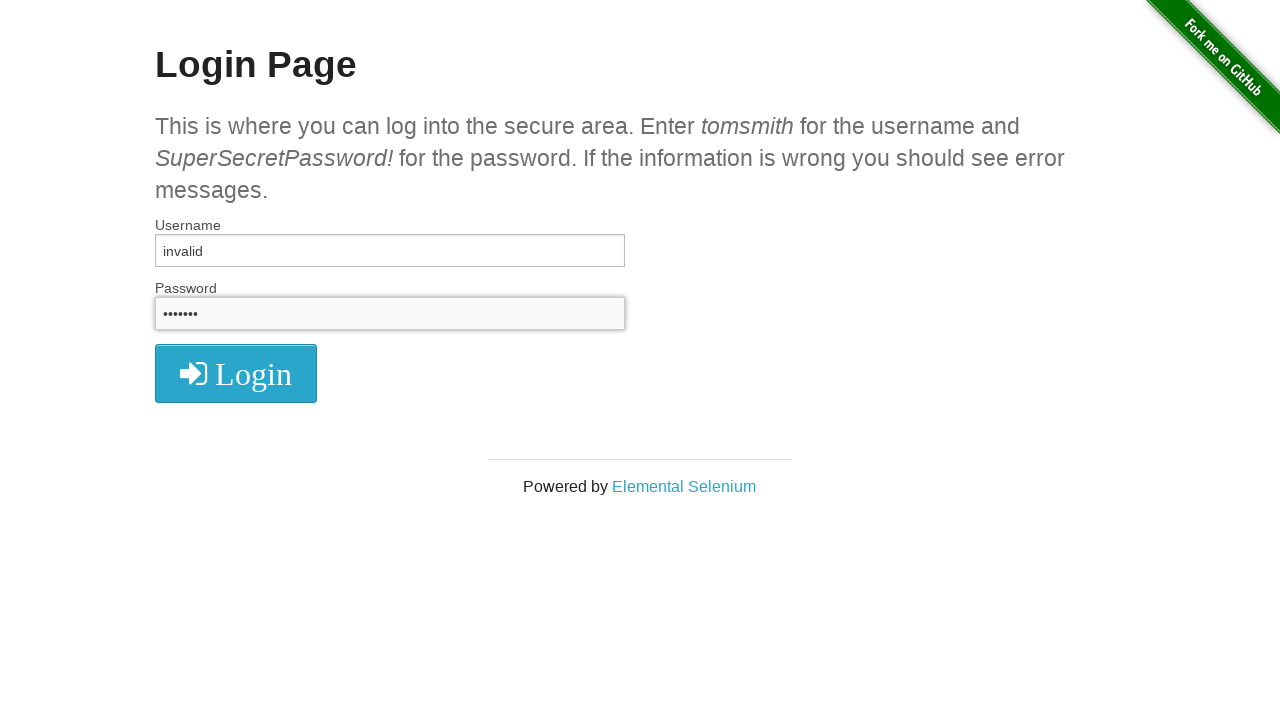

Clicked login button with invalid credentials at (236, 373) on #login button
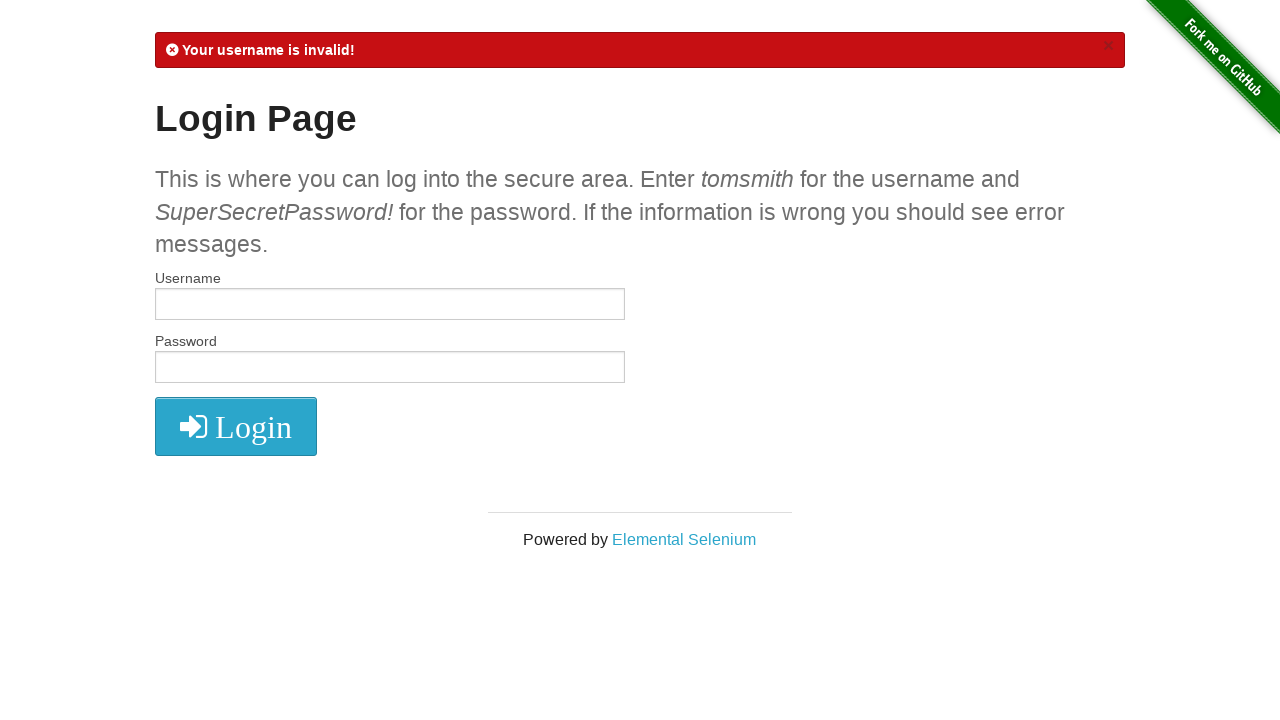

Error message element loaded
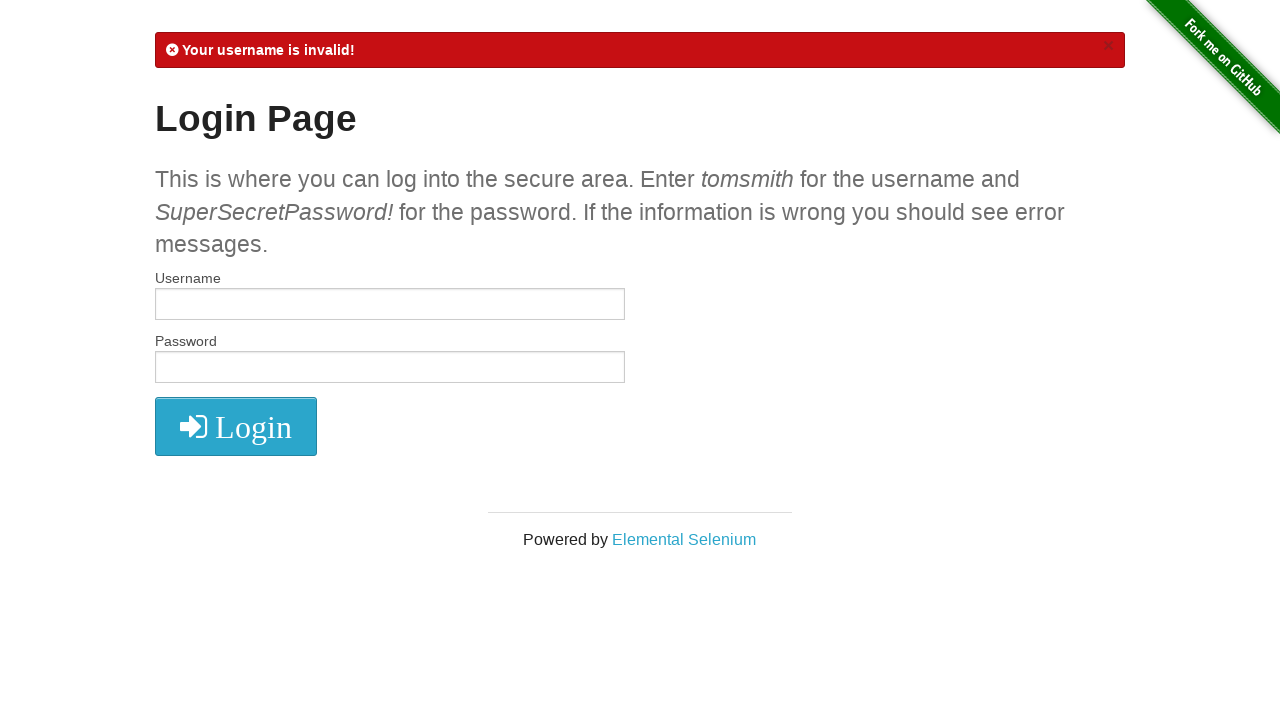

Retrieved error message text content
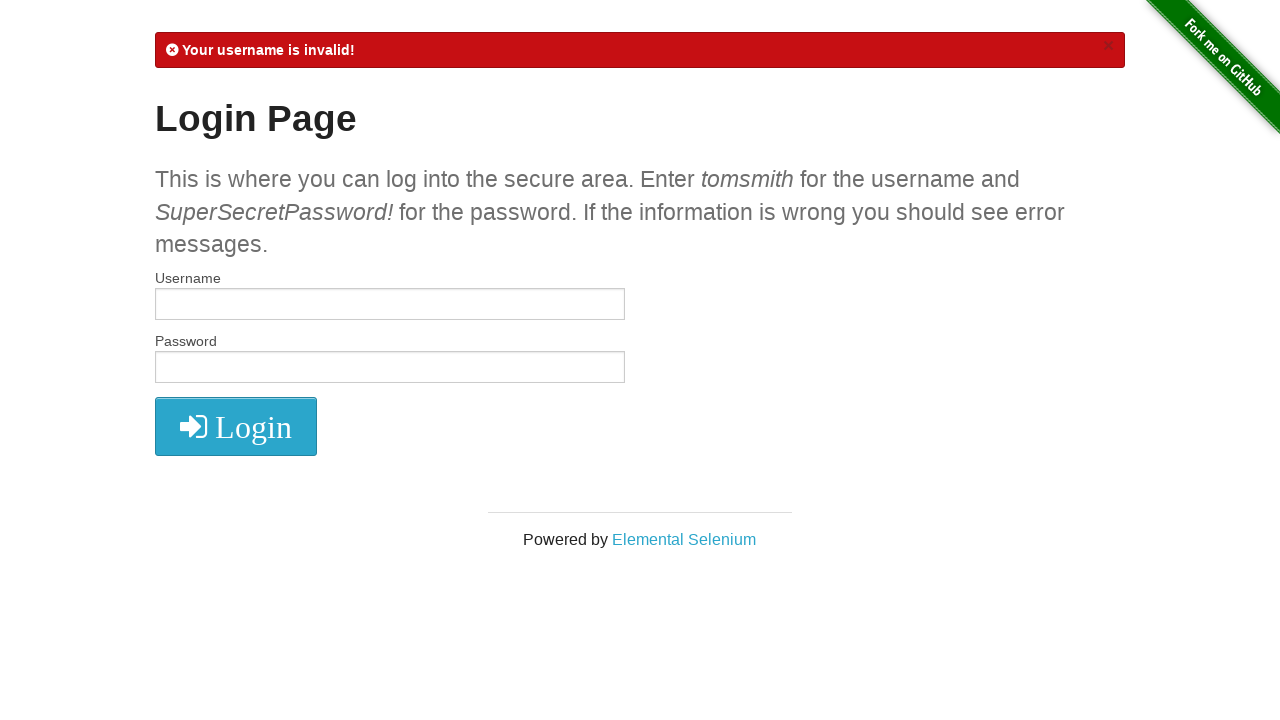

Verified that error message contains 'Your username is invalid!'
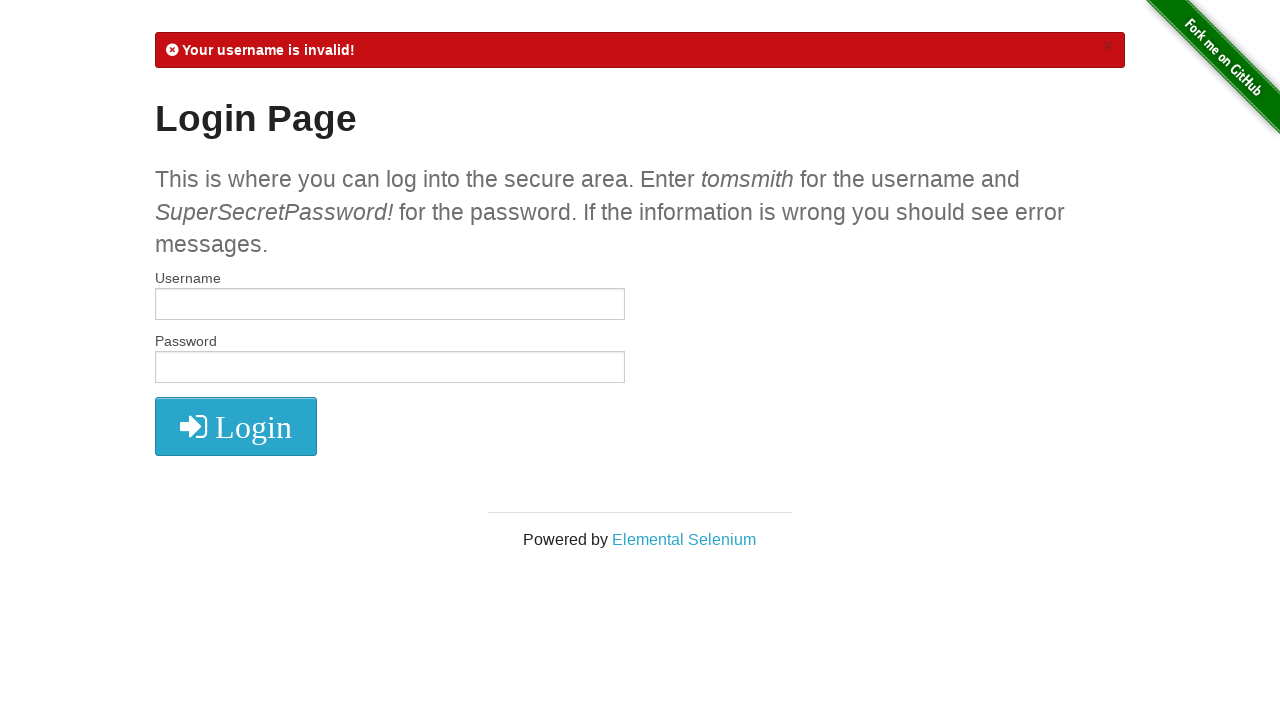

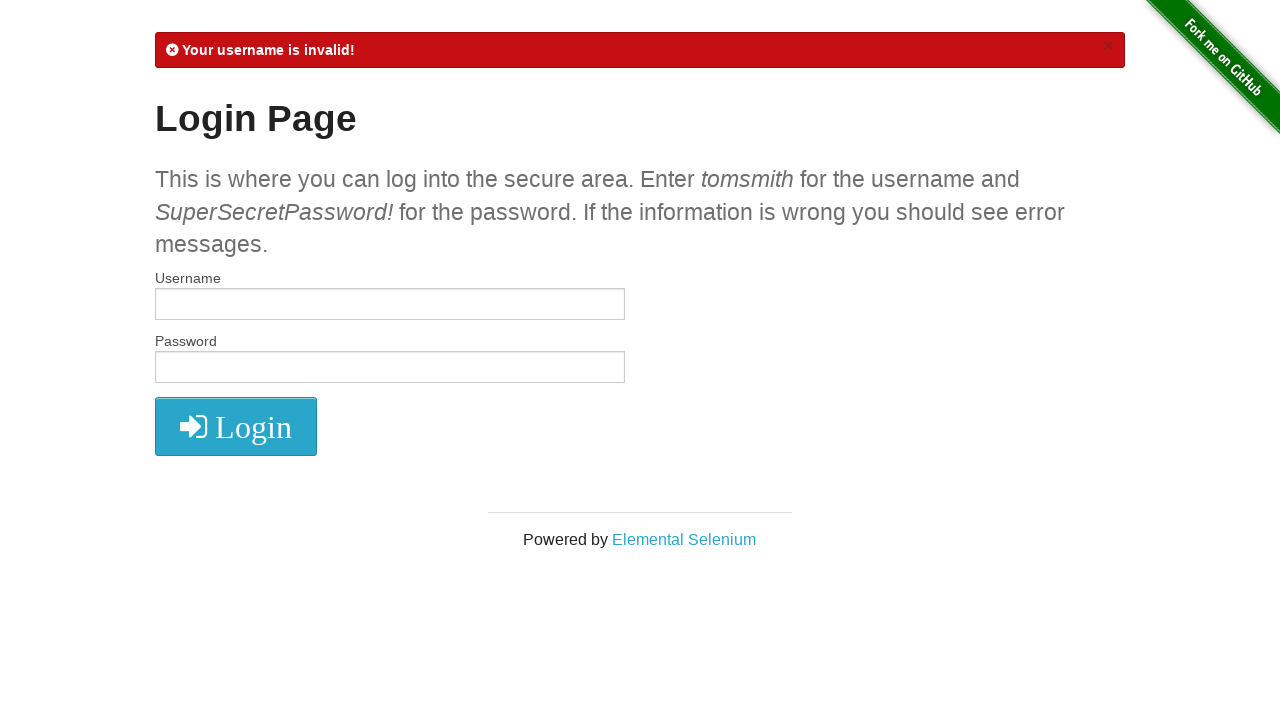